Tests right-click context menu by right-clicking on a link and using keyboard navigation to open it in a new tab

Starting URL: https://practice.cydeo.com/

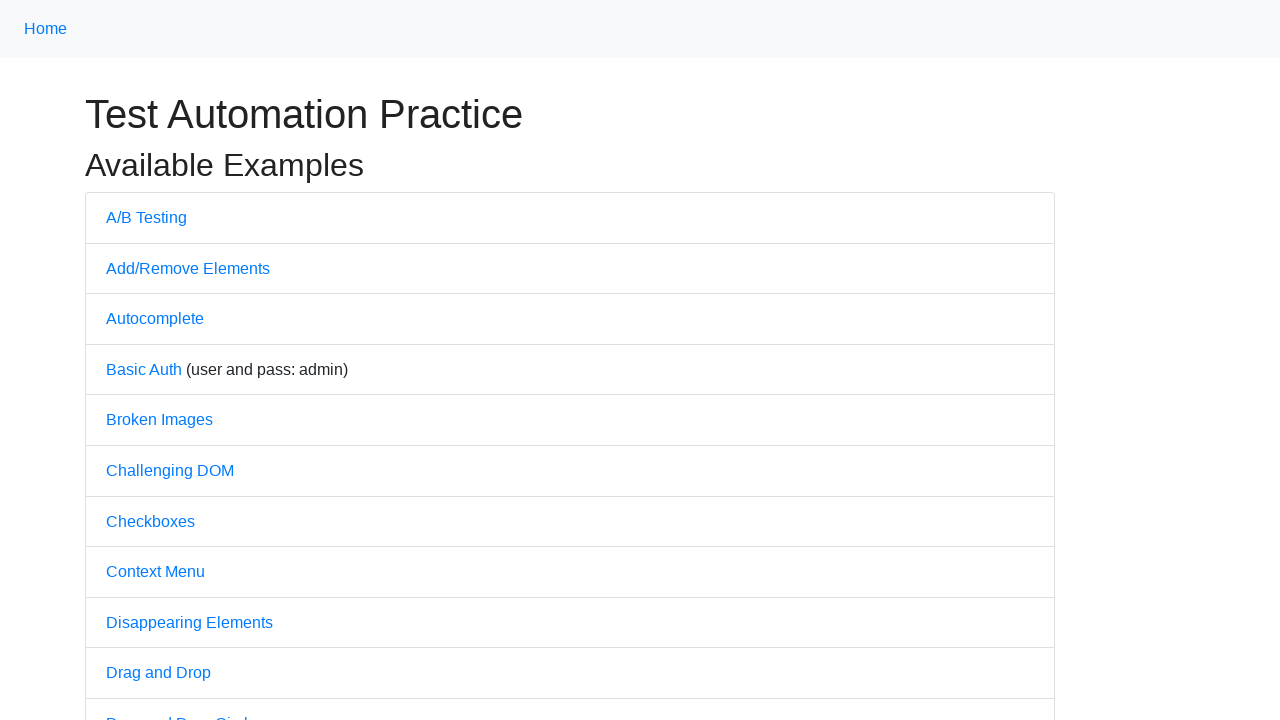

Right-clicked on A/B Testing link to open context menu at (146, 217) on a[href='/abtest']
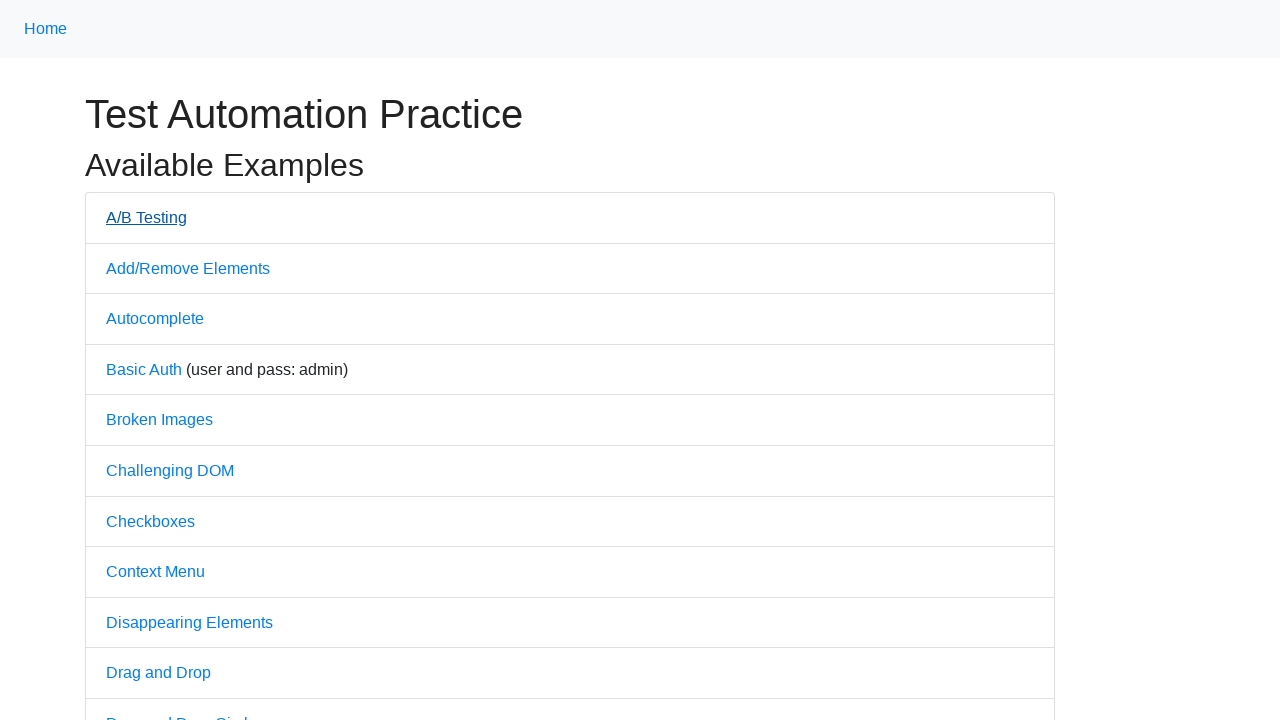

Pressed ArrowDown to navigate context menu
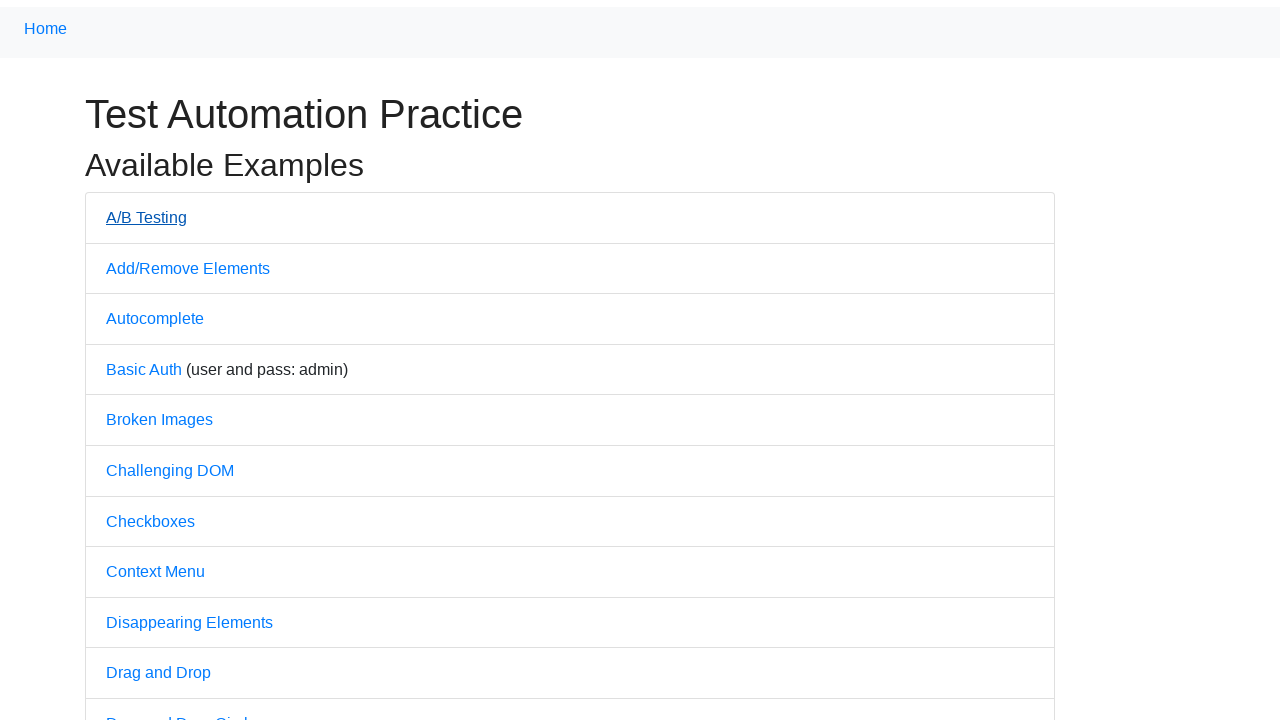

Pressed ArrowDown again to navigate context menu
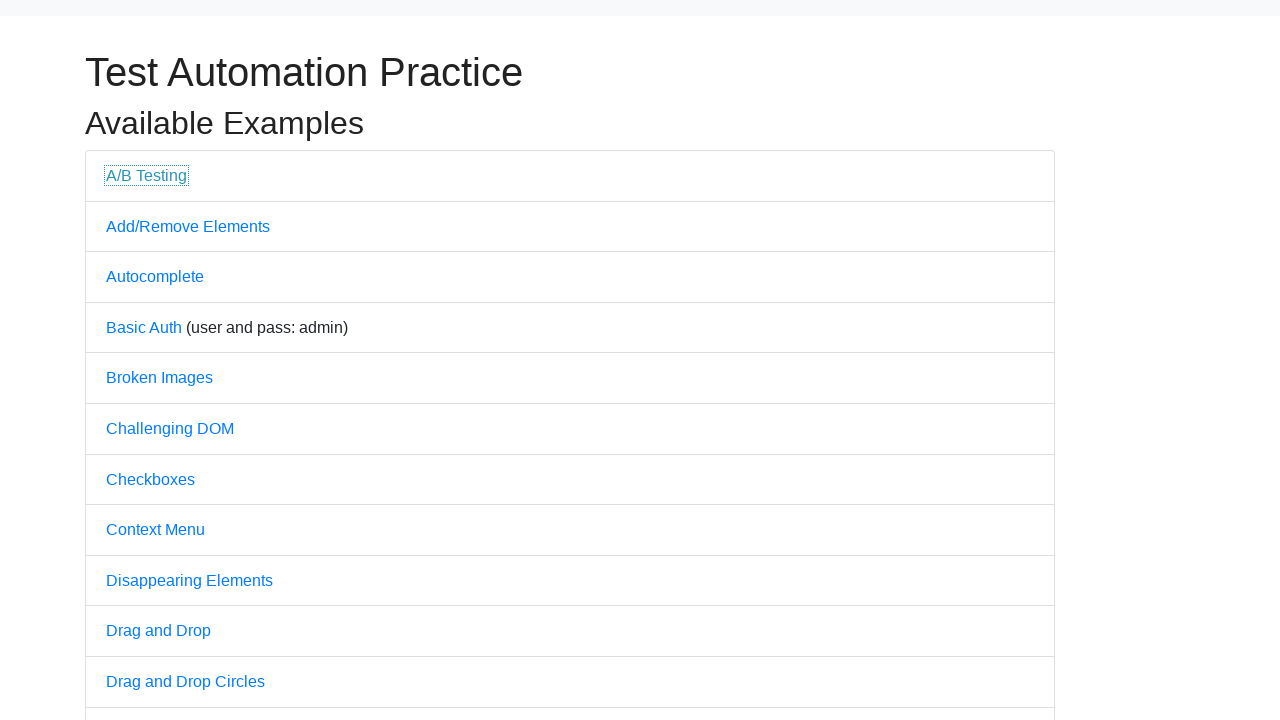

Pressed Enter to open link in new tab
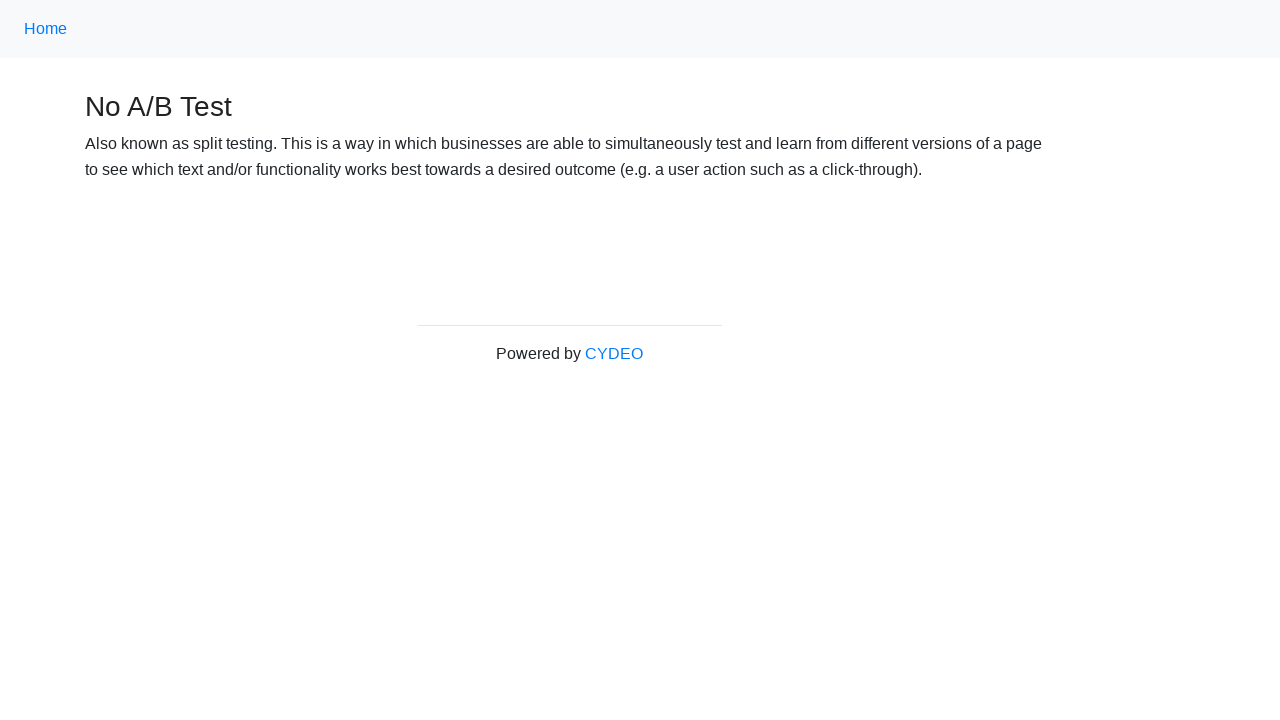

Waited for page to load with domcontentloaded state
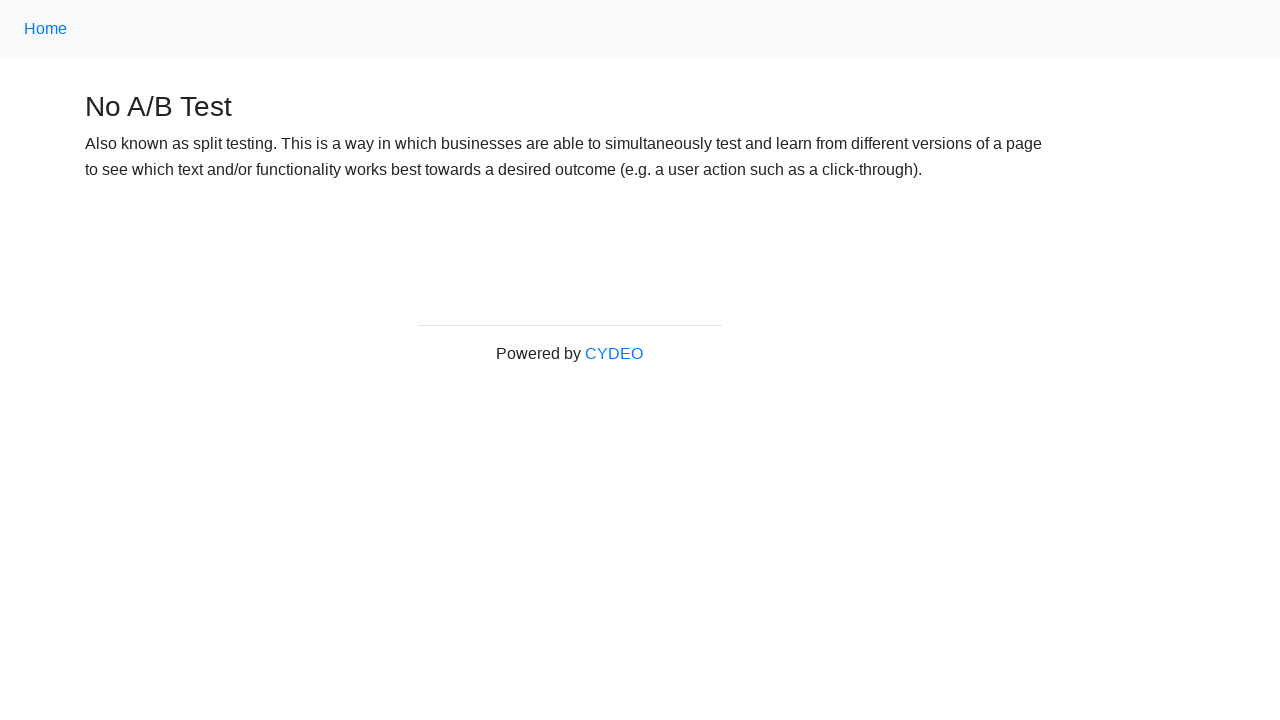

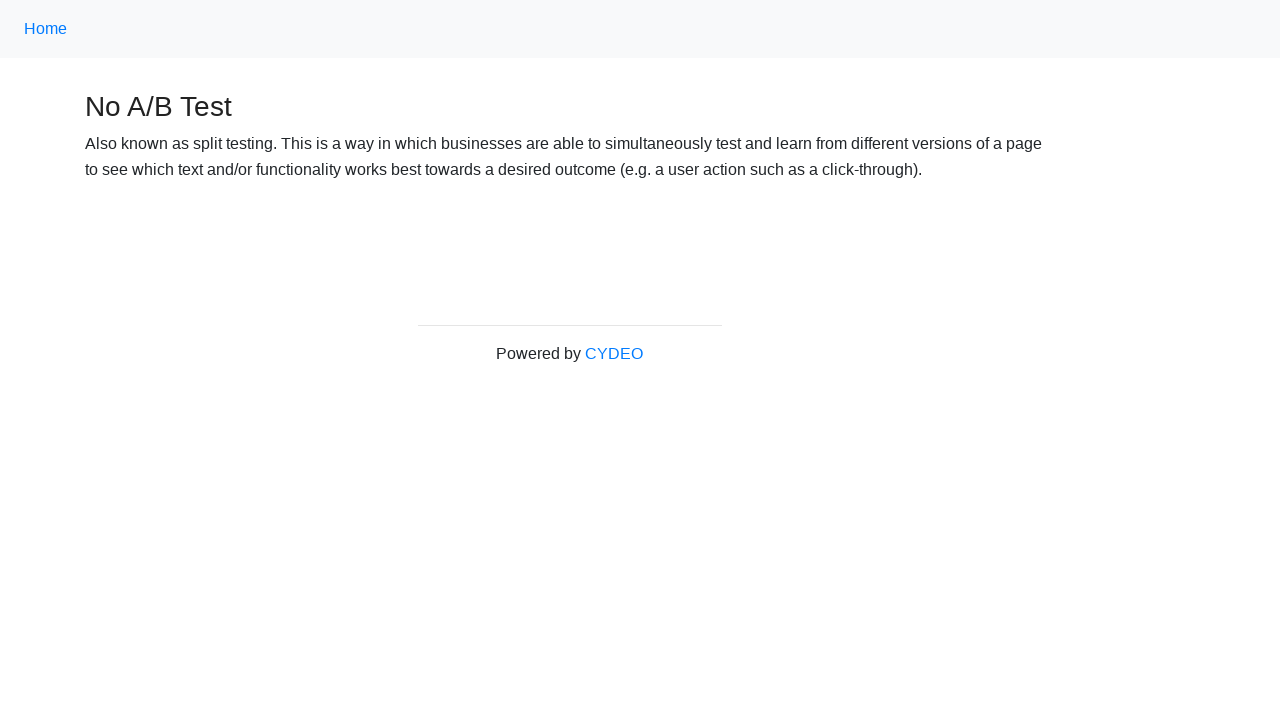